Tests the FAQ accordion functionality on a scooter rental website by clicking on each question in the "Important Questions" section and verifying that the corresponding answer becomes visible with the correct text.

Starting URL: https://qa-scooter.praktikum-services.ru/

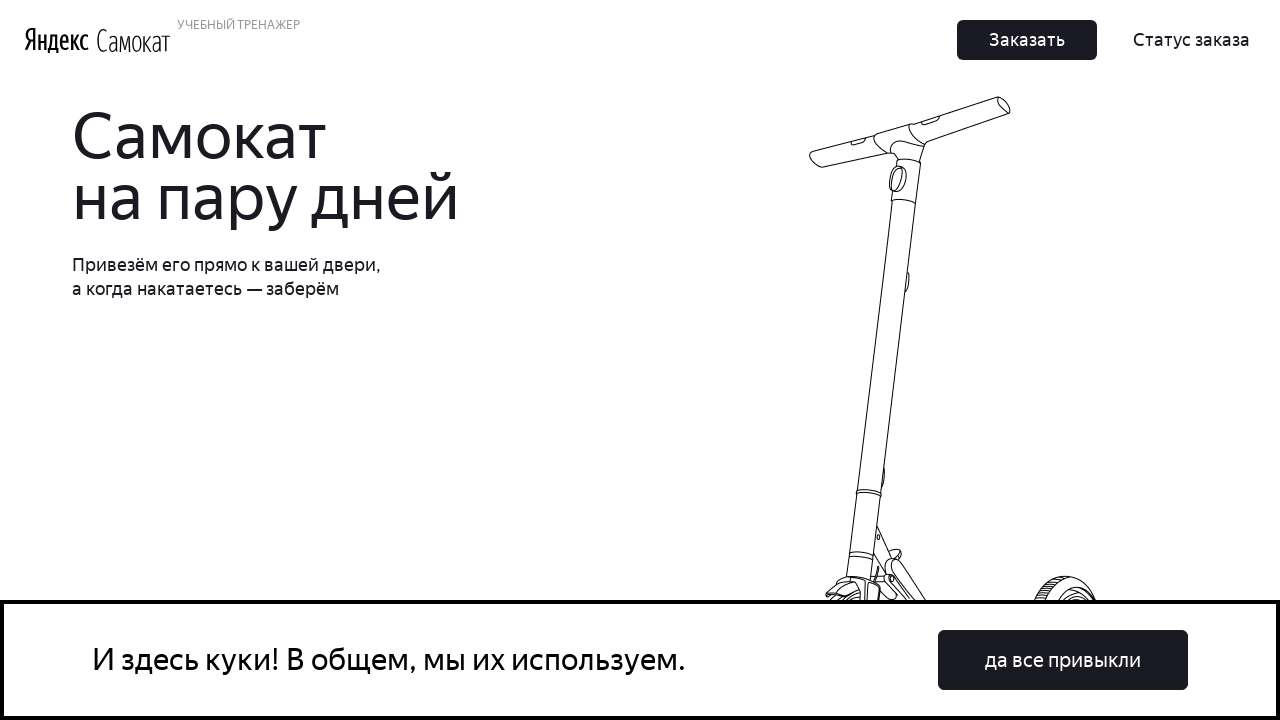

Scrolled to FAQ section
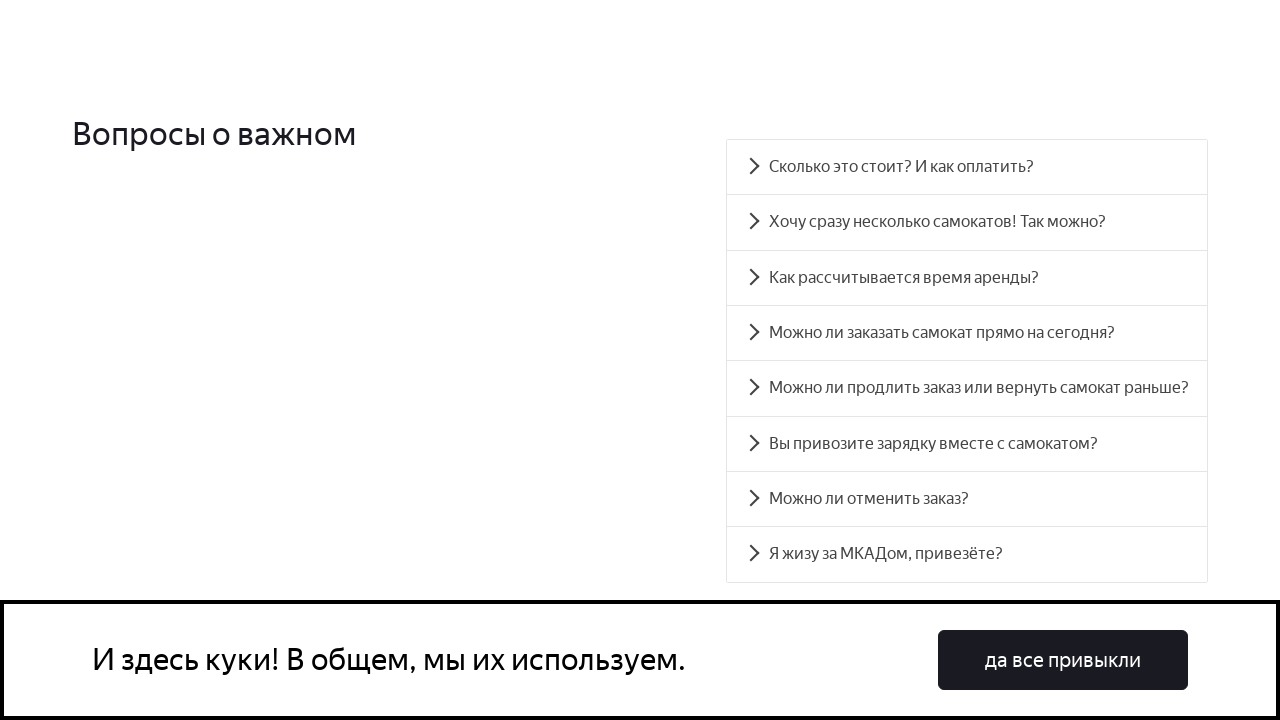

Clicked accordion heading for question: Сколько это стоит? И как оплатить? at (967, 167) on .accordion__heading >> nth=0
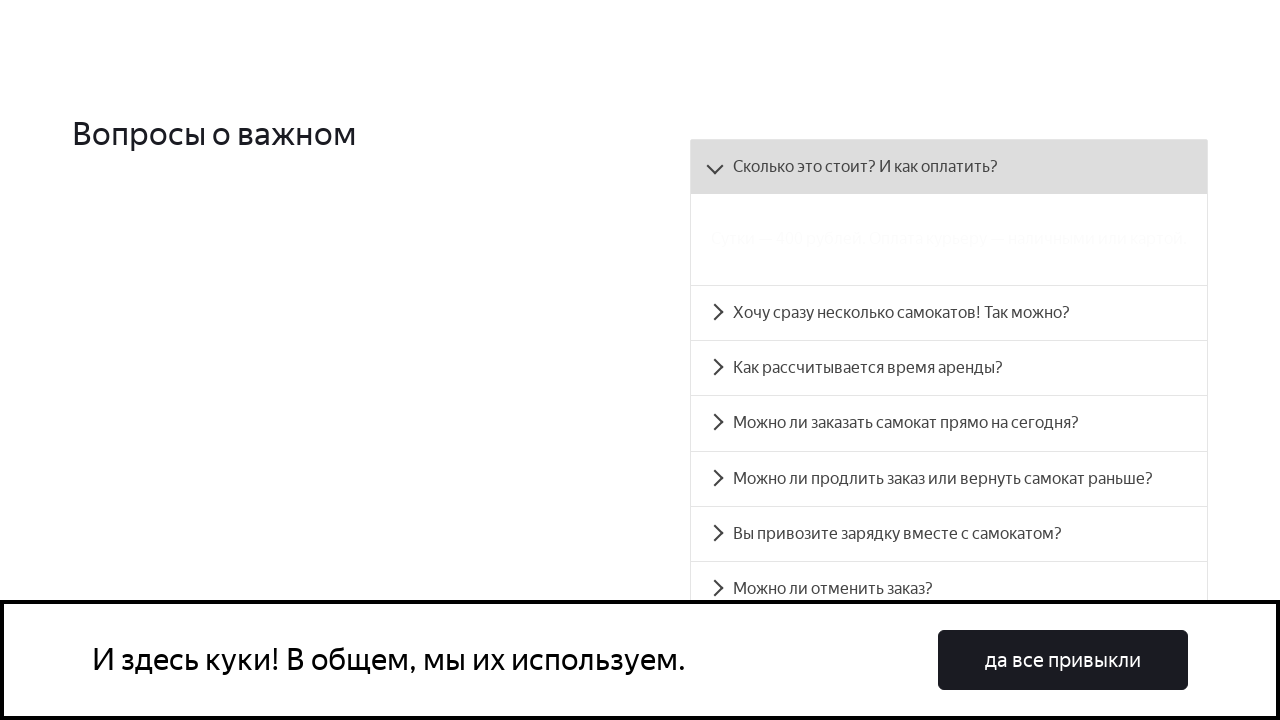

FAQ accordion panel expanded and answer became visible: Сутки — 400 рублей. Оплата курьеру — наличными или картой.
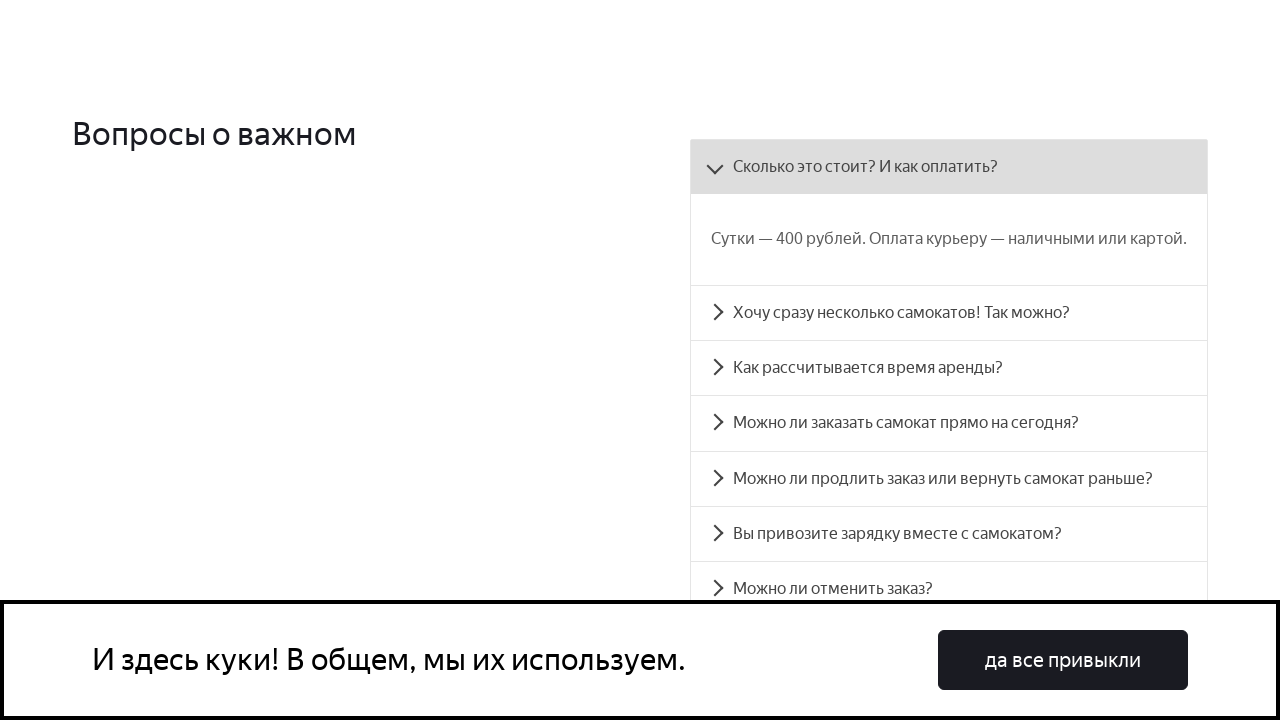

Clicked accordion heading for question: Хочу сразу несколько самокатов! Так можно? at (949, 313) on .accordion__heading >> nth=1
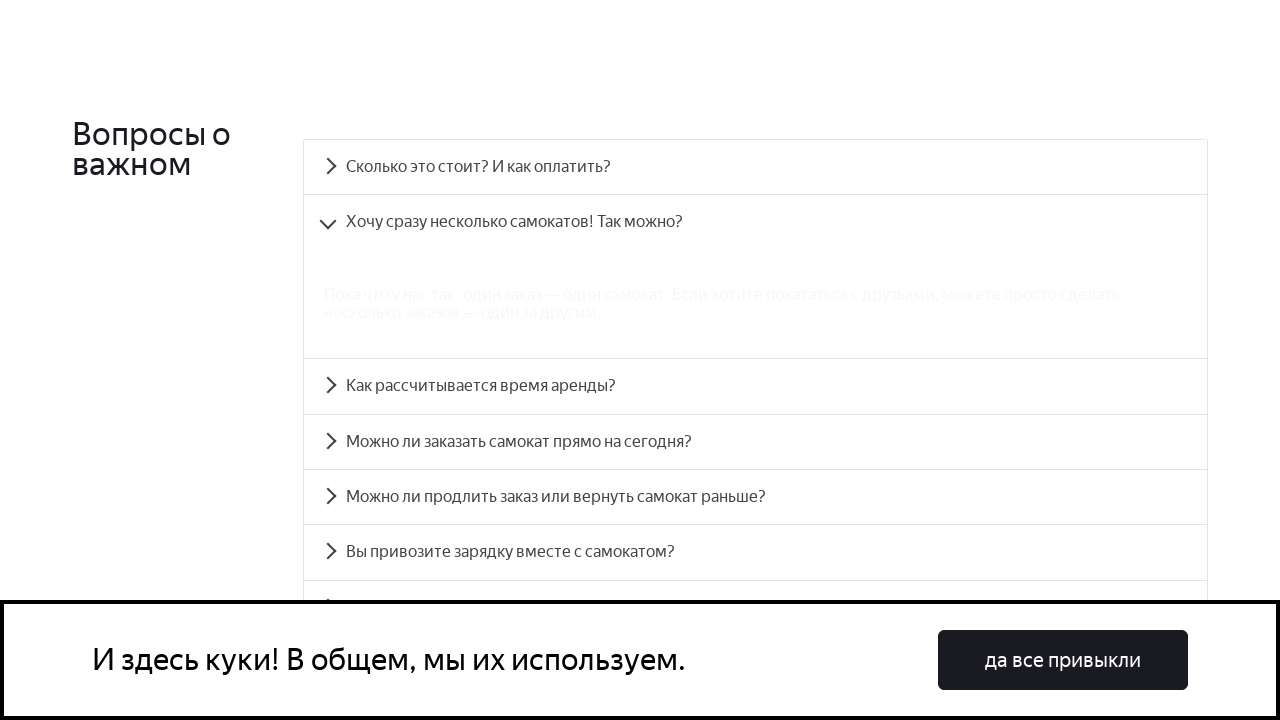

FAQ accordion panel expanded and answer became visible: Пока что у нас так: один заказ — один самокат. Если хотите покататься с друзьями, можете просто сделать несколько заказов — один за другим.
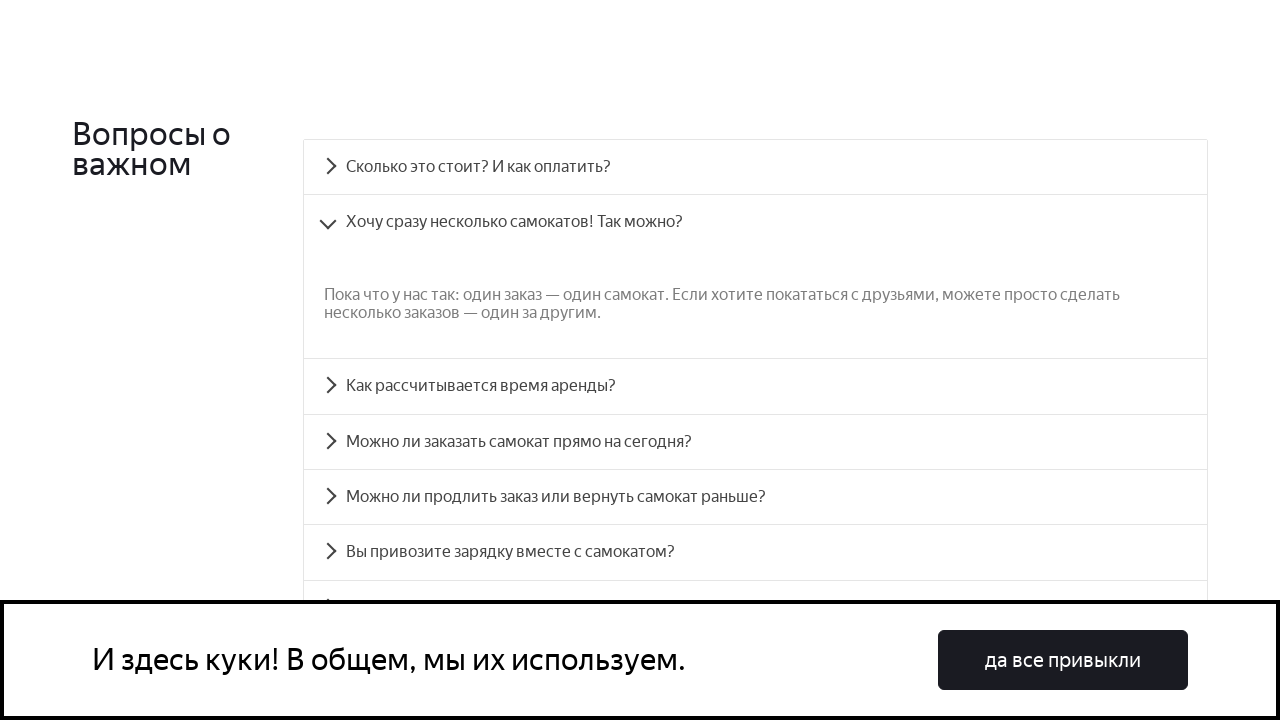

Clicked accordion heading for question: Как рассчитывается время аренды? at (755, 386) on .accordion__heading >> nth=2
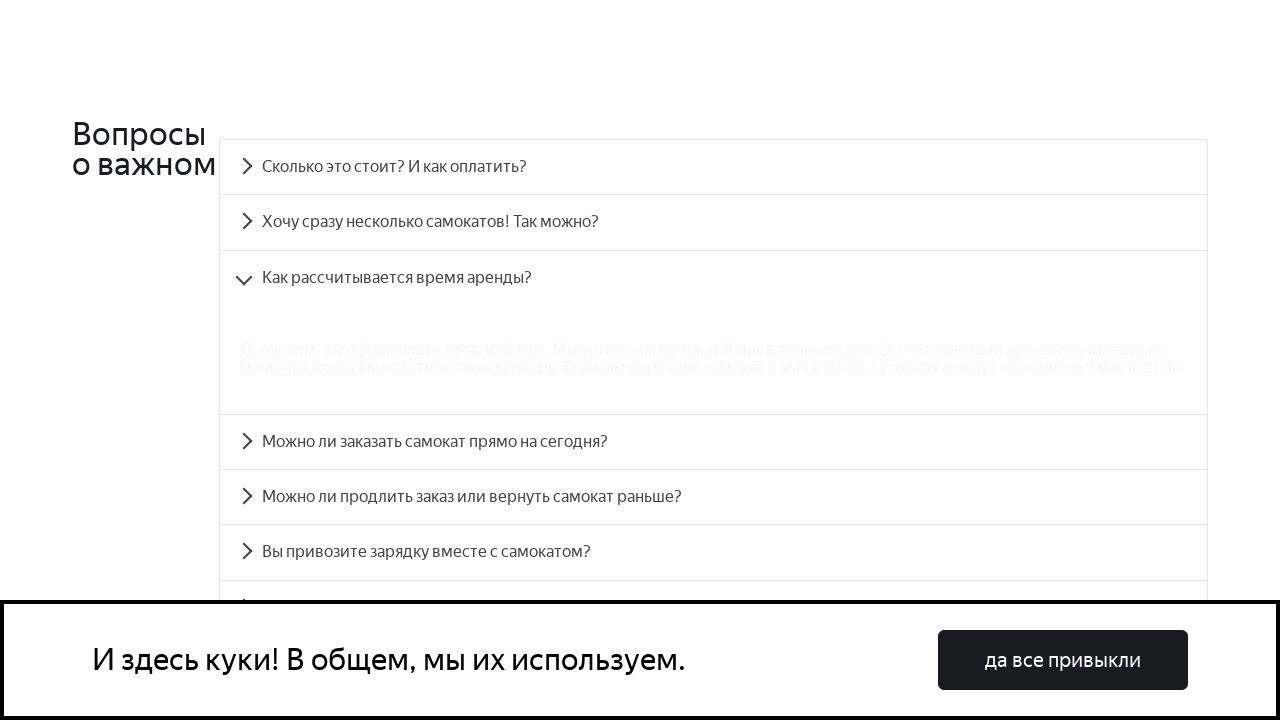

FAQ accordion panel expanded and answer became visible: Допустим, вы оформляете заказ на 8 мая. Мы привозим самокат 8 мая в течение дня. Отсчёт времени аренды начинается с момента, когда вы оплатите заказ курьеру. Если мы привезли самокат 8 мая в 20:30, суточная аренда закончится 9 мая в 20:30.
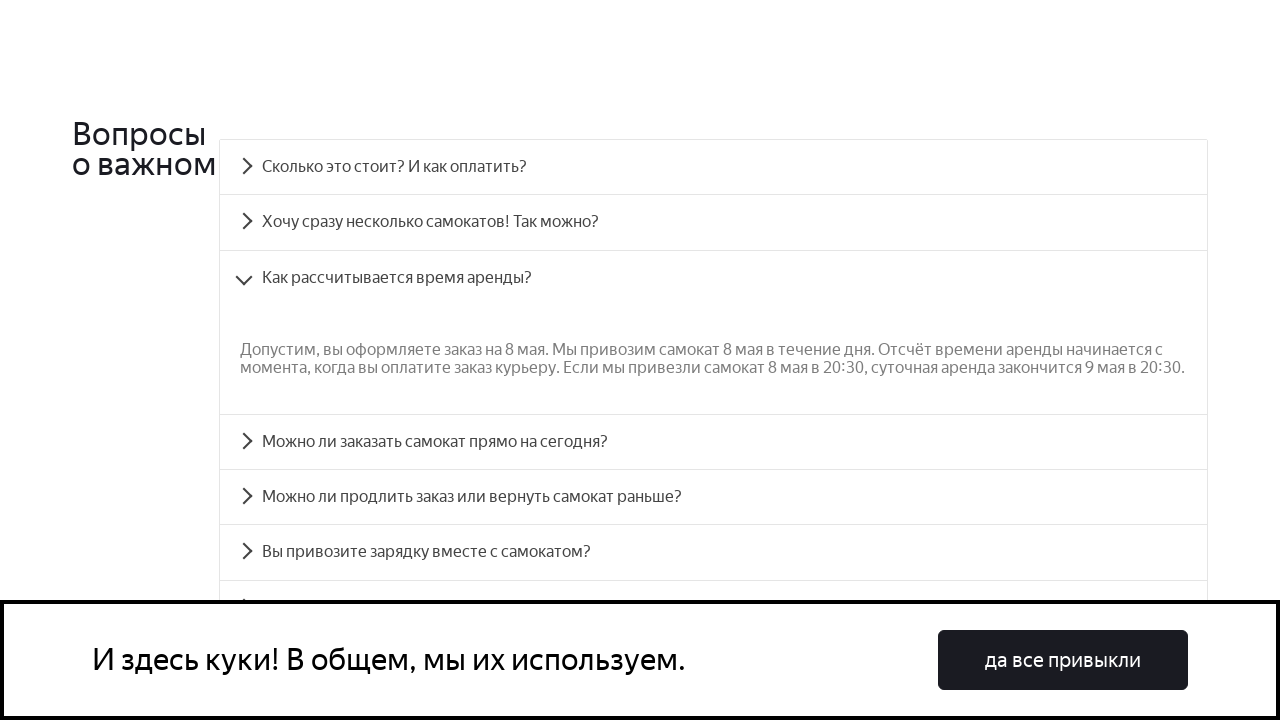

Clicked accordion heading for question: Можно ли заказать самокат прямо на сегодня? at (714, 442) on .accordion__heading >> nth=3
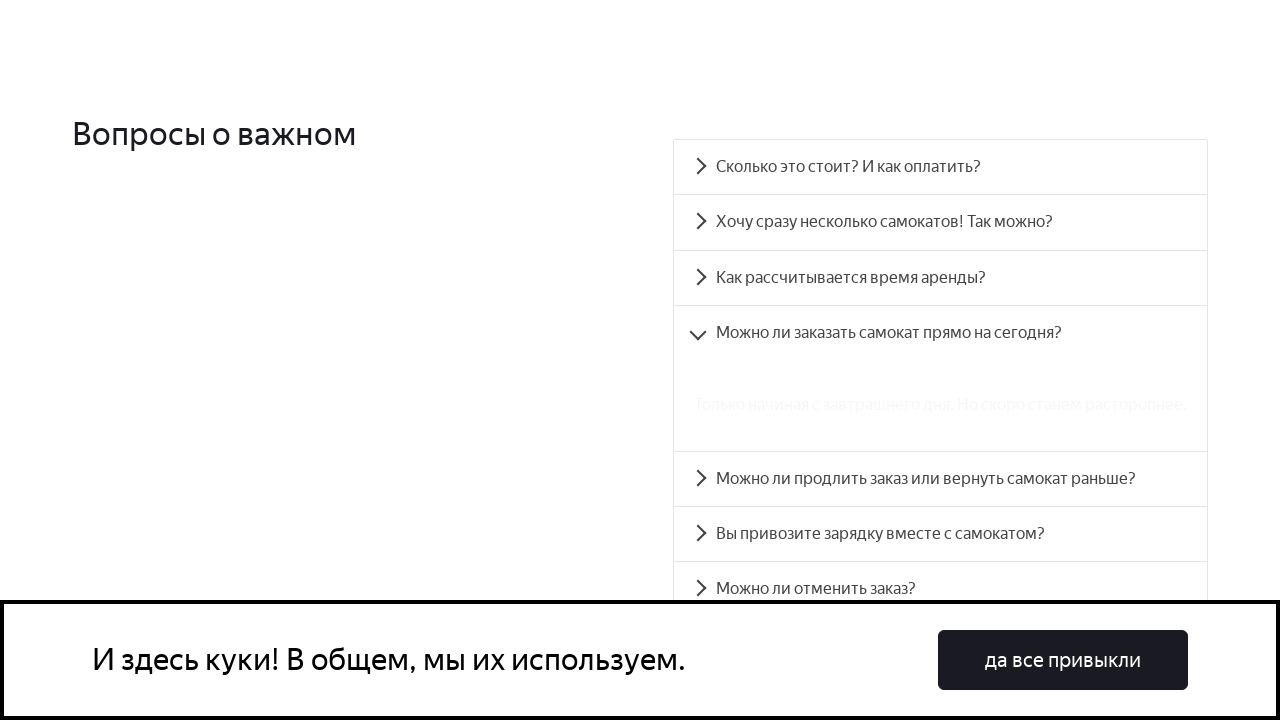

FAQ accordion panel expanded and answer became visible: Только начиная с завтрашнего дня. Но скоро станем расторопнее.
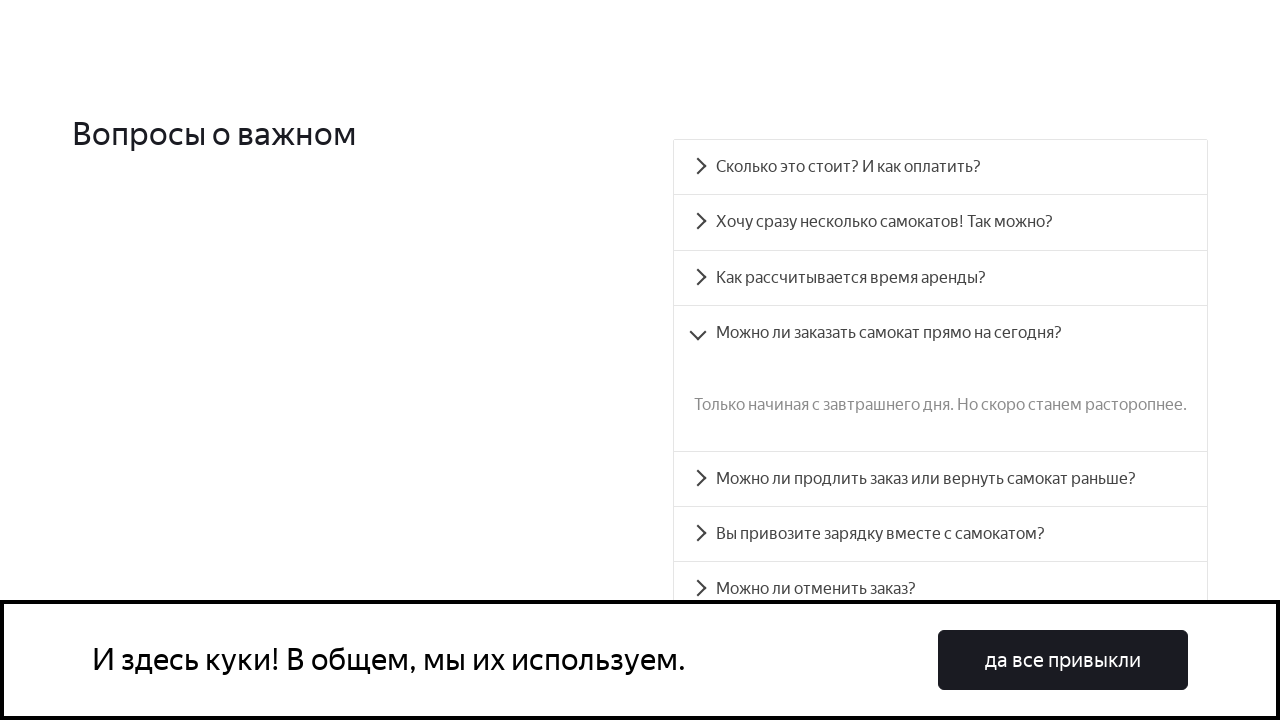

Clicked accordion heading for question: Можно ли продлить заказ или вернуть самокат раньше? at (940, 479) on .accordion__heading >> nth=4
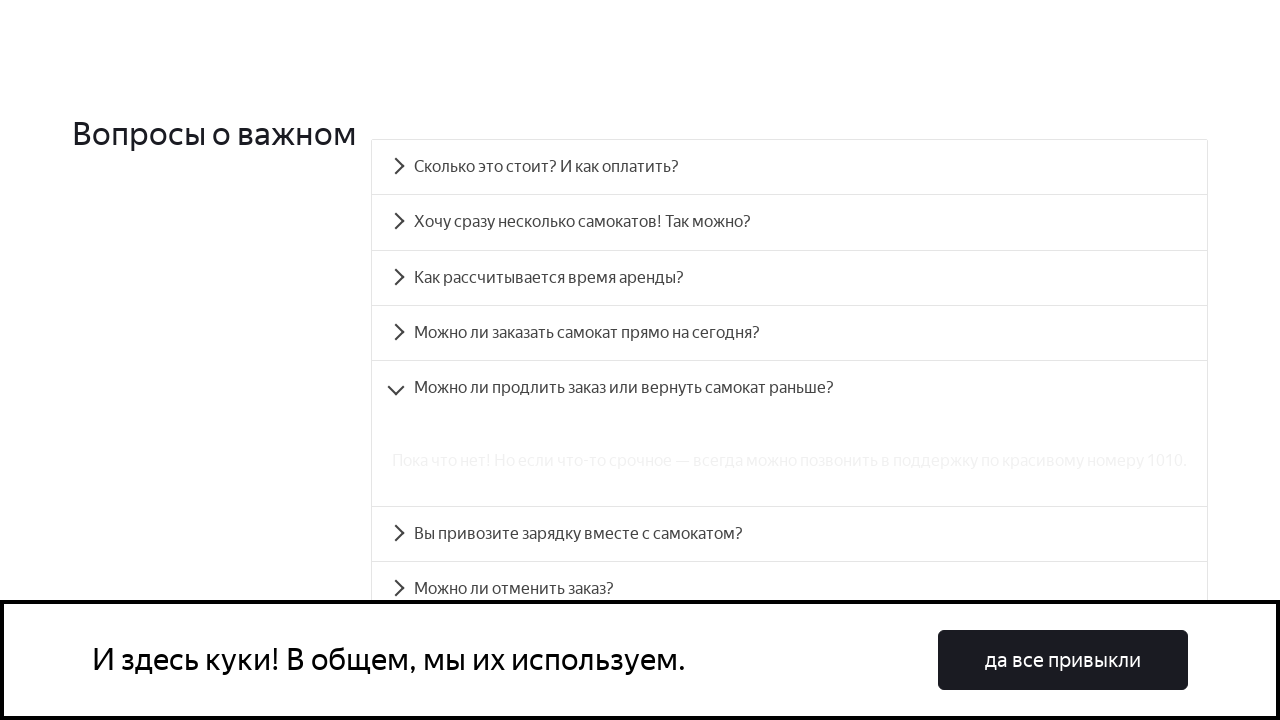

FAQ accordion panel expanded and answer became visible: Пока что нет! Но если что-то срочное — всегда можно позвонить в поддержку по красивому номеру 1010.
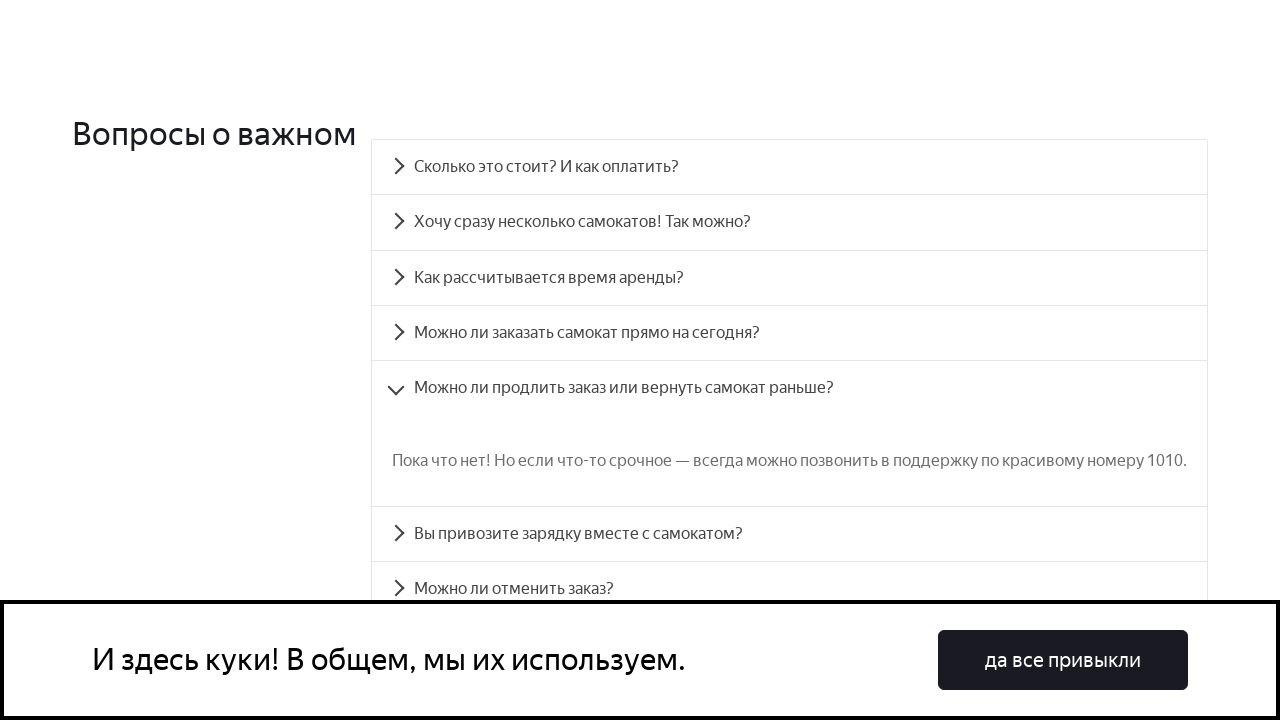

Clicked accordion heading for question: Вы привозите зарядку вместе с самокатом? at (790, 534) on .accordion__heading >> nth=5
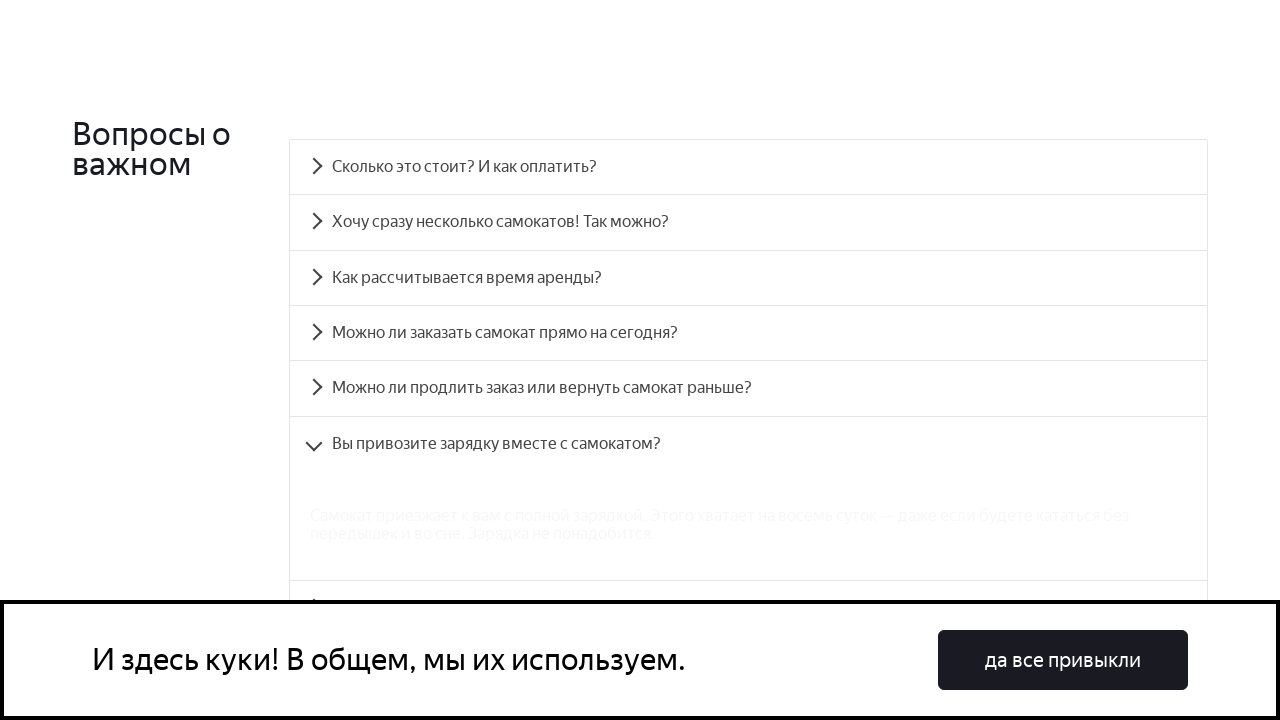

FAQ accordion panel expanded and answer became visible: Самокат приезжает к вам с полной зарядкой. Этого хватает на восемь суток — даже если будете кататься без передышек и во сне. Зарядка не понадобится.
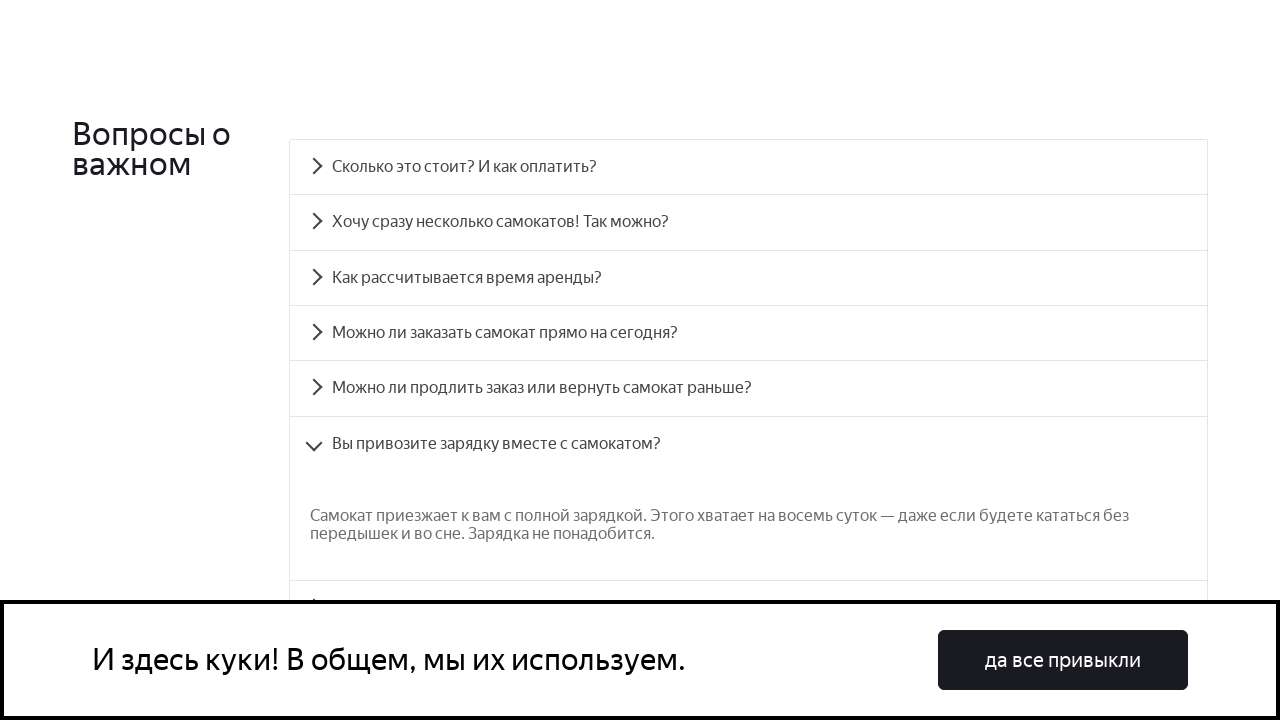

Clicked accordion heading for question: Можно ли отменить заказ? at (748, 436) on .accordion__heading >> nth=6
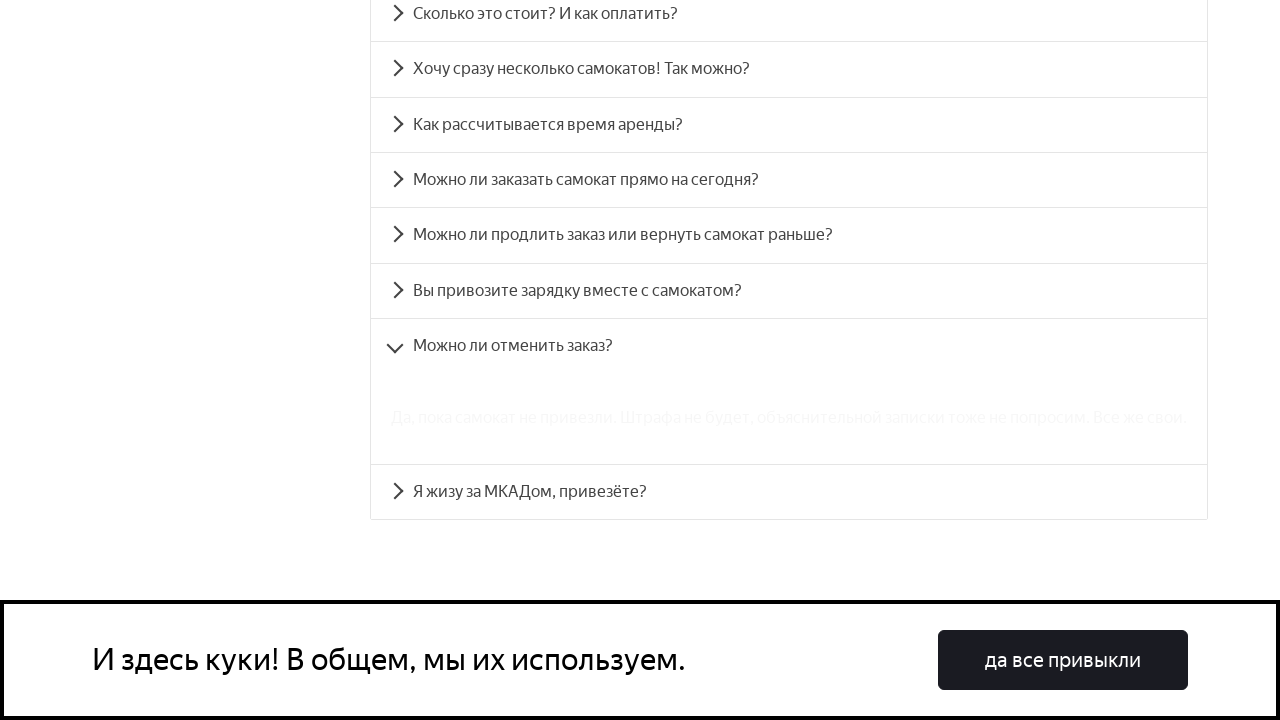

FAQ accordion panel expanded and answer became visible: Да, пока самокат не привезли. Штрафа не будет, объяснительной записки тоже не попросим. Все же свои.
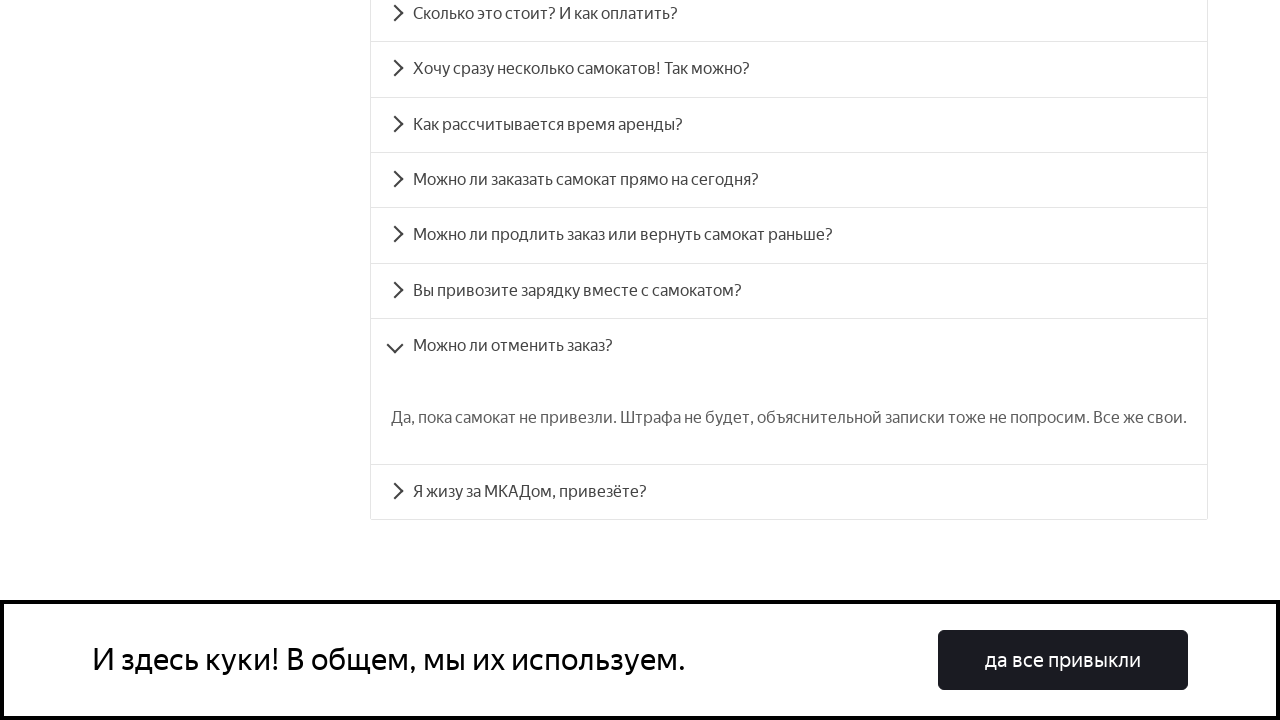

Clicked accordion heading for question: Я жизу за МКАДом, привезёте? at (789, 492) on .accordion__heading >> nth=7
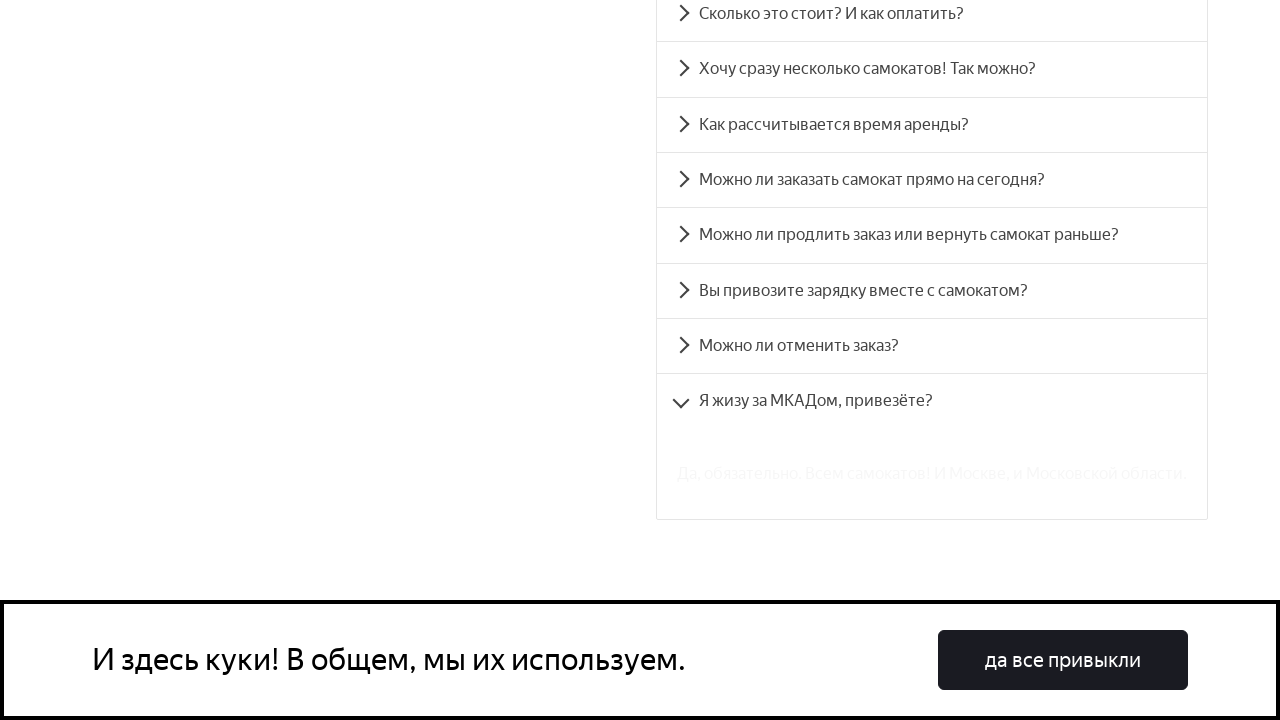

FAQ accordion panel expanded and answer became visible: Да, обязательно. Всем самокатов! И Москве, и Московской области.
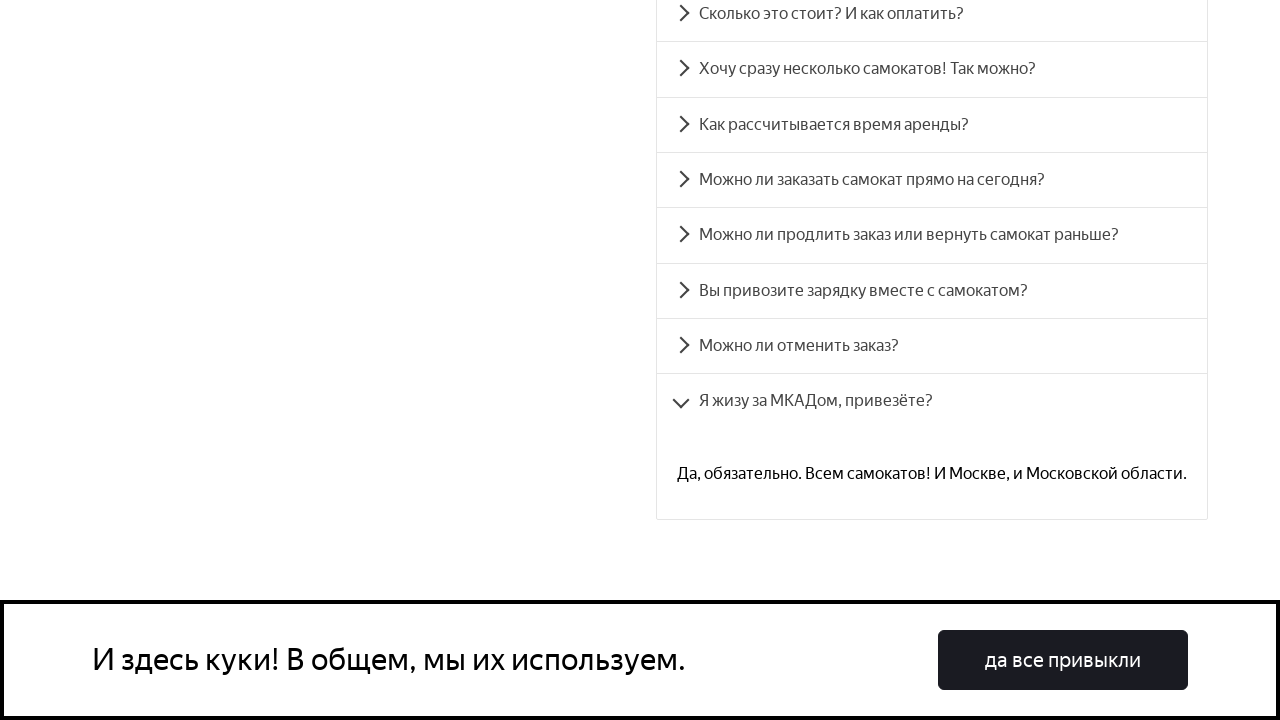

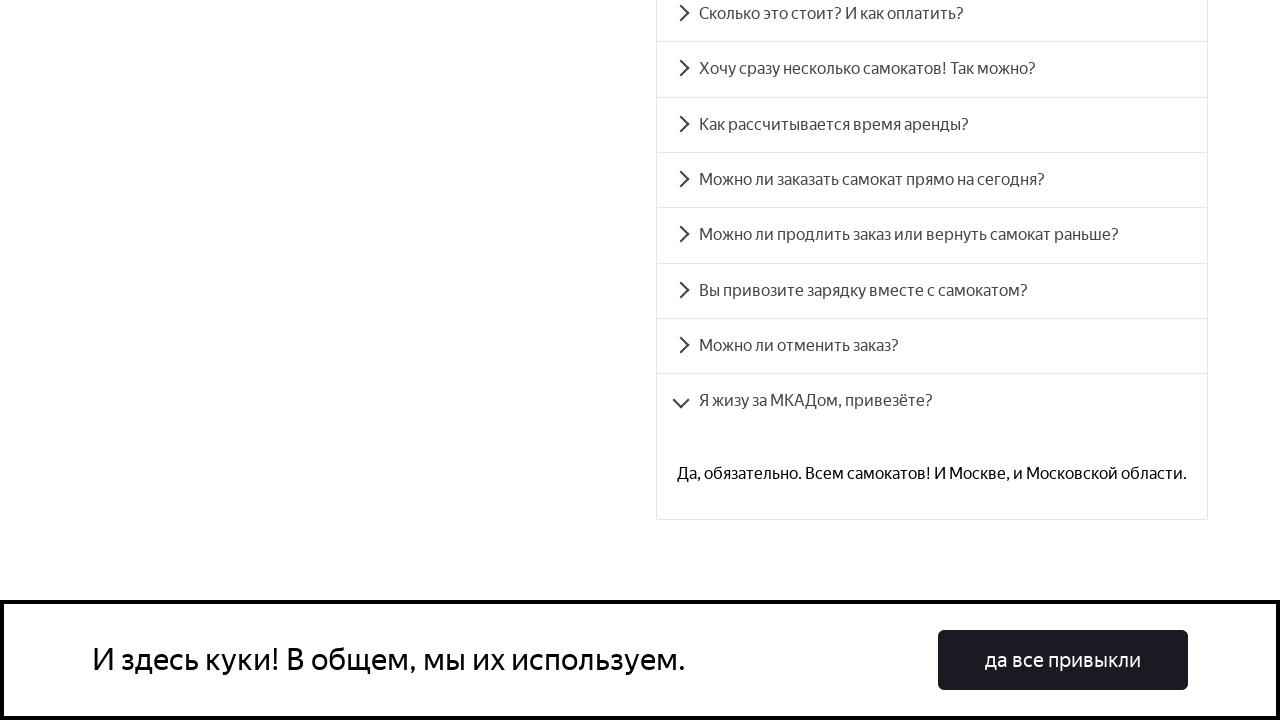